Tests Python.org search functionality by searching for "pycon" and verifying results are returned

Starting URL: http://www.python.org

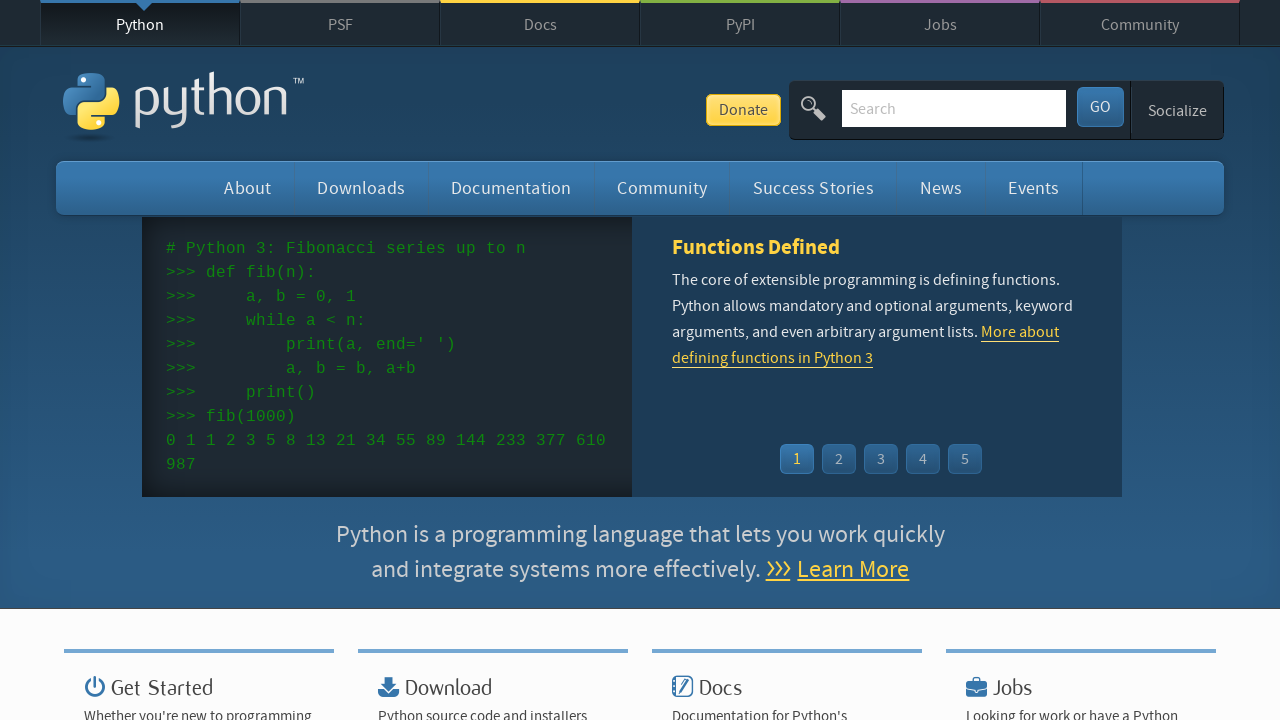

Filled search field with 'pycon' on input[name='q']
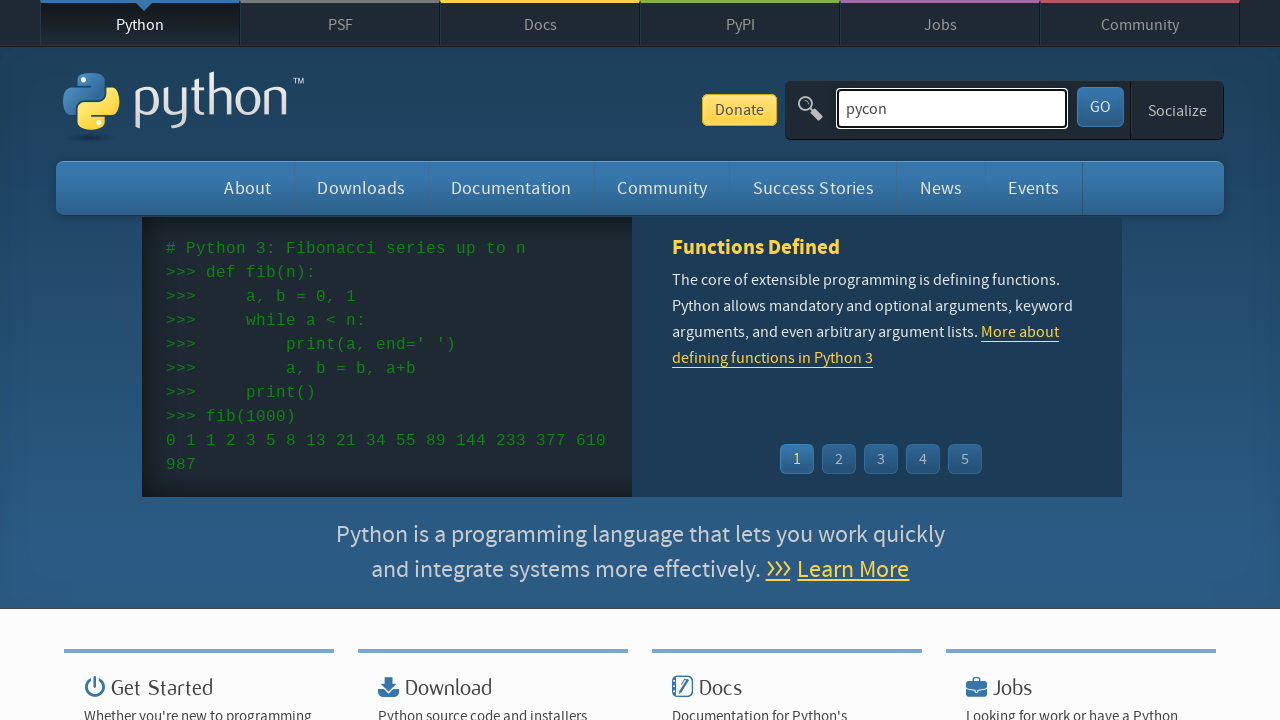

Pressed Enter to submit search on input[name='q']
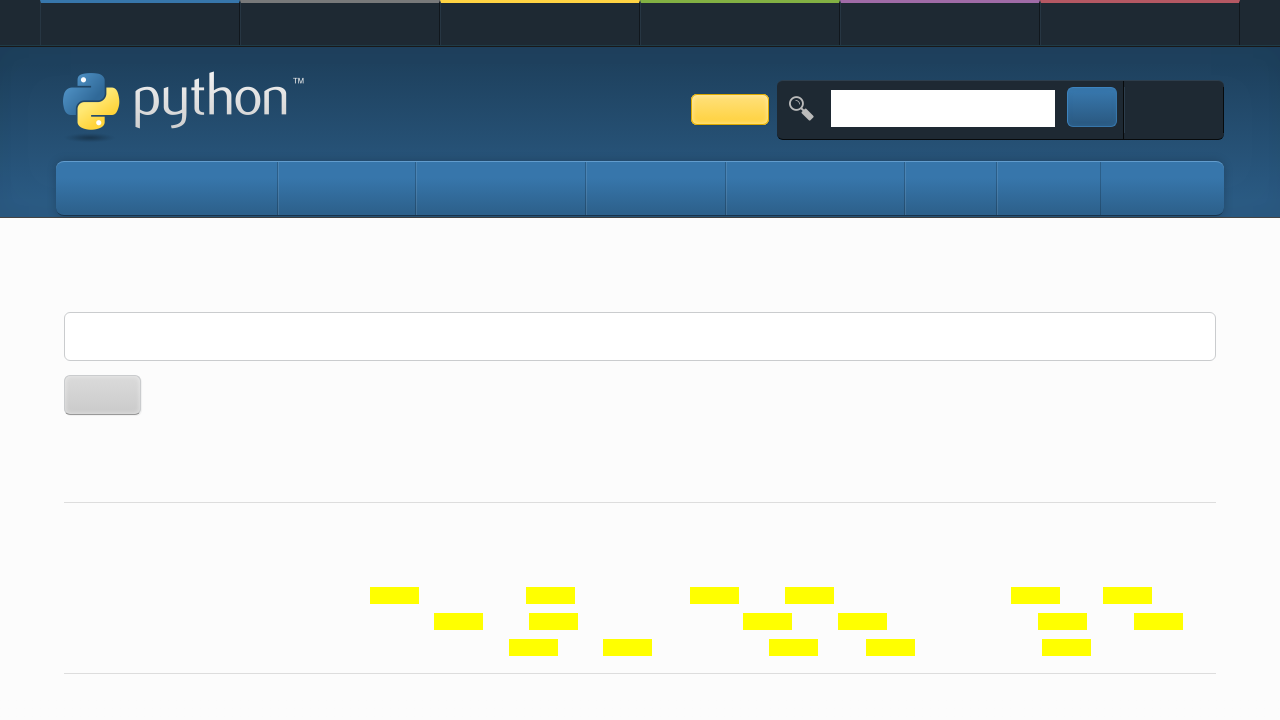

Waited for page to reach networkidle state
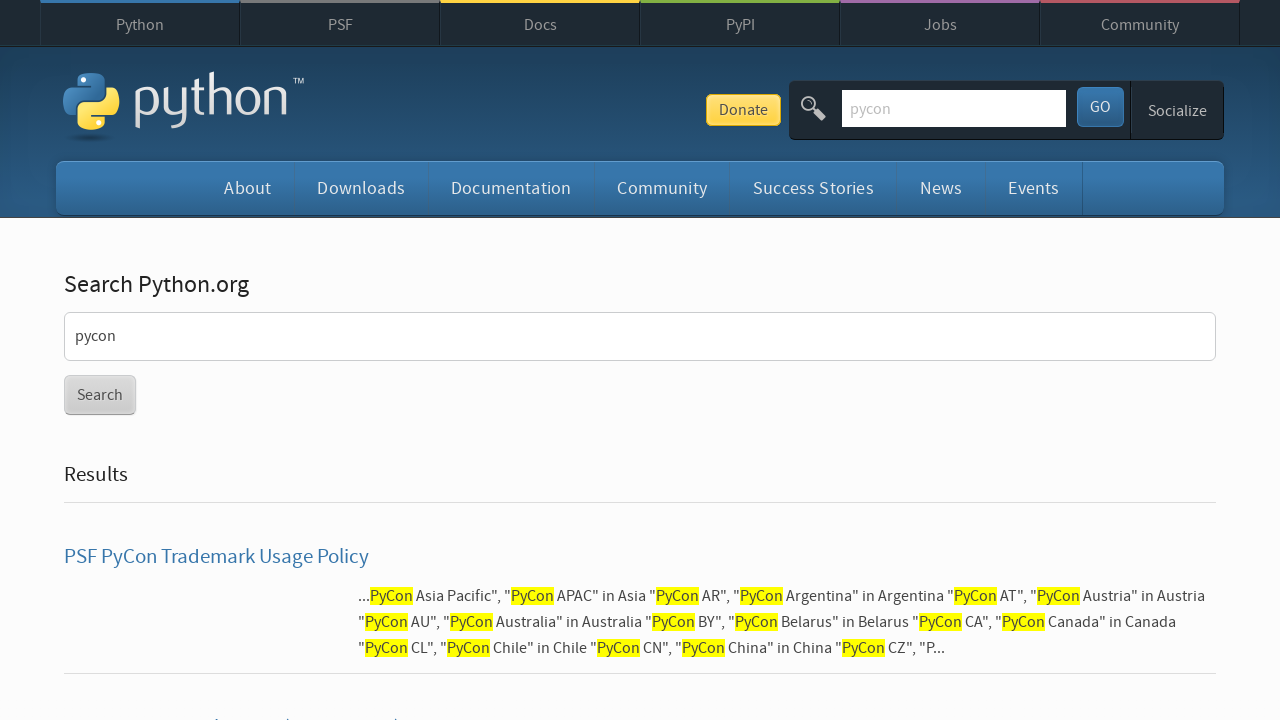

Verified search results were returned for 'pycon'
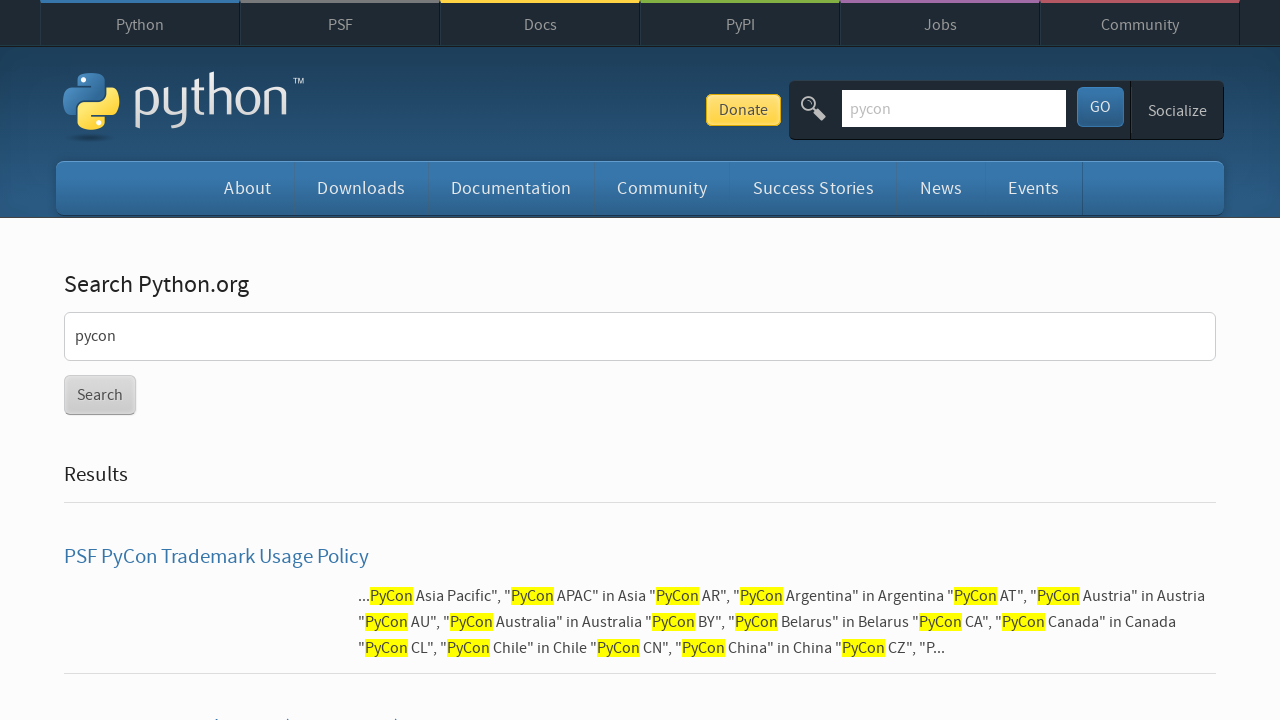

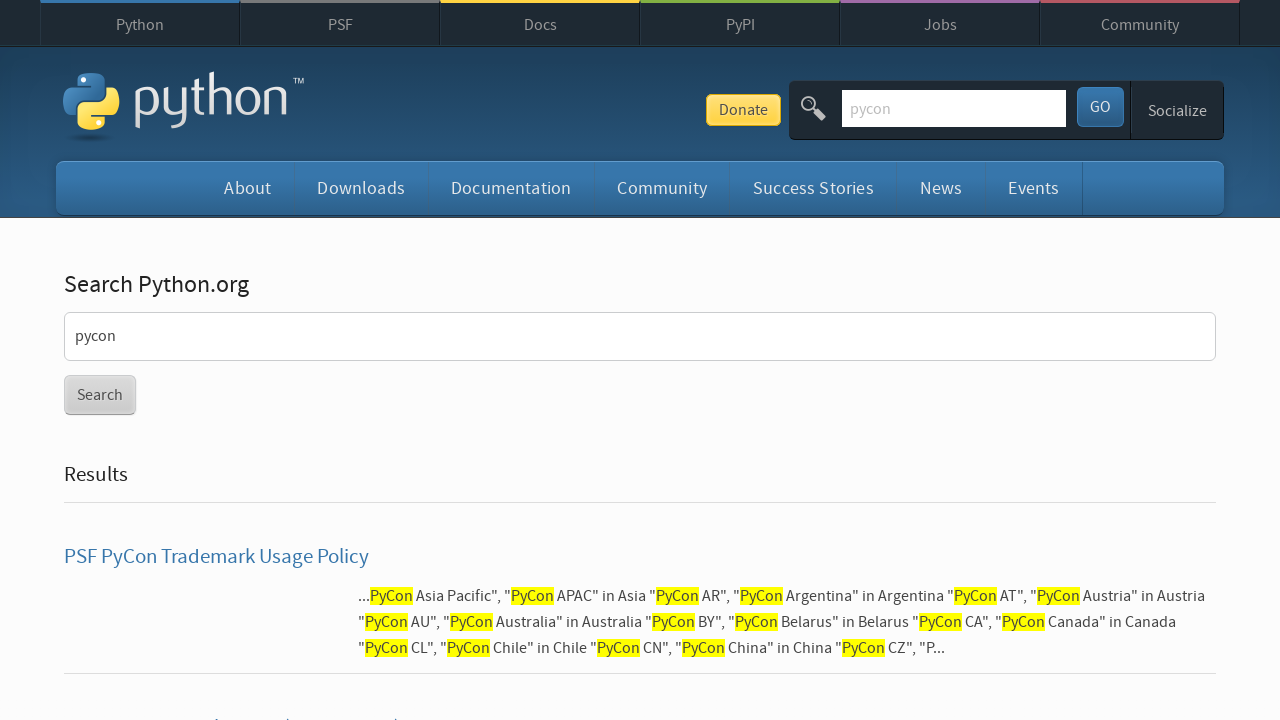